Tests handling multiple browser windows by opening a link in a new tab and filling a text field in the new tab

Starting URL: https://bonigarcia.dev/selenium-webdriver-java/

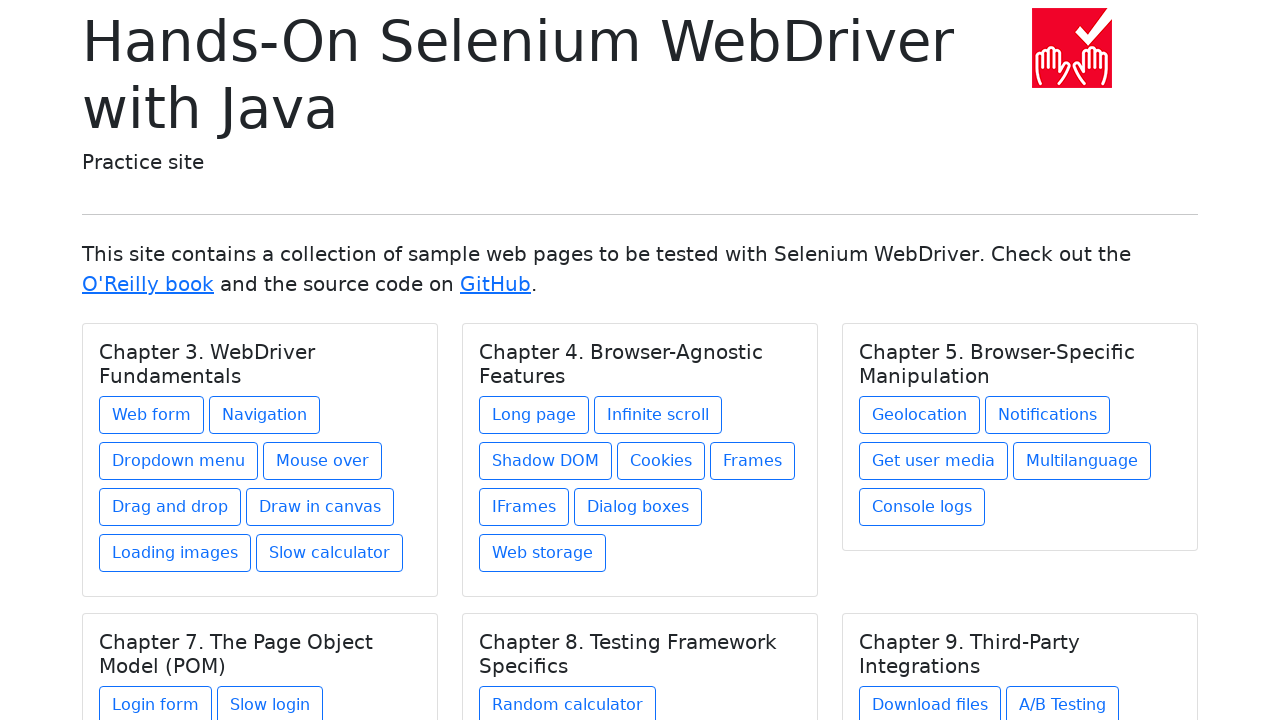

Located 'Web form' link element
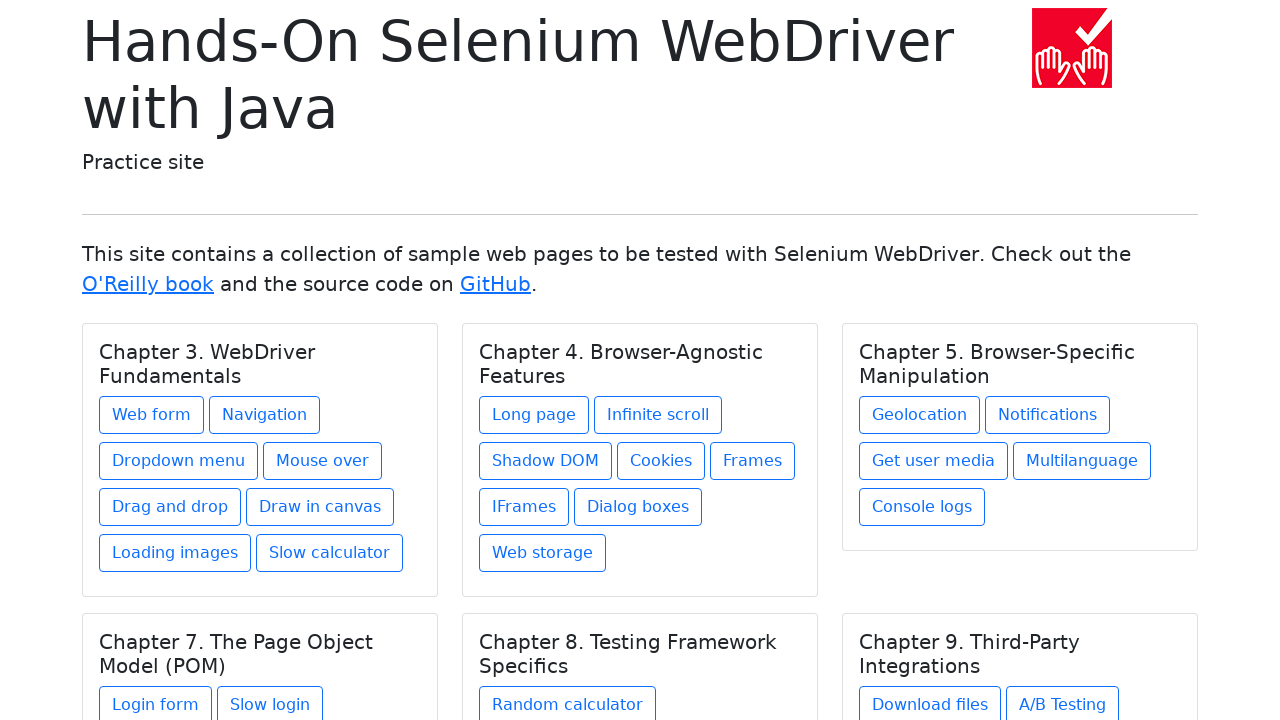

Clicked 'Web form' link with Ctrl+Click to open in new tab at (152, 415) on xpath=//a[normalize-space()='Web form']
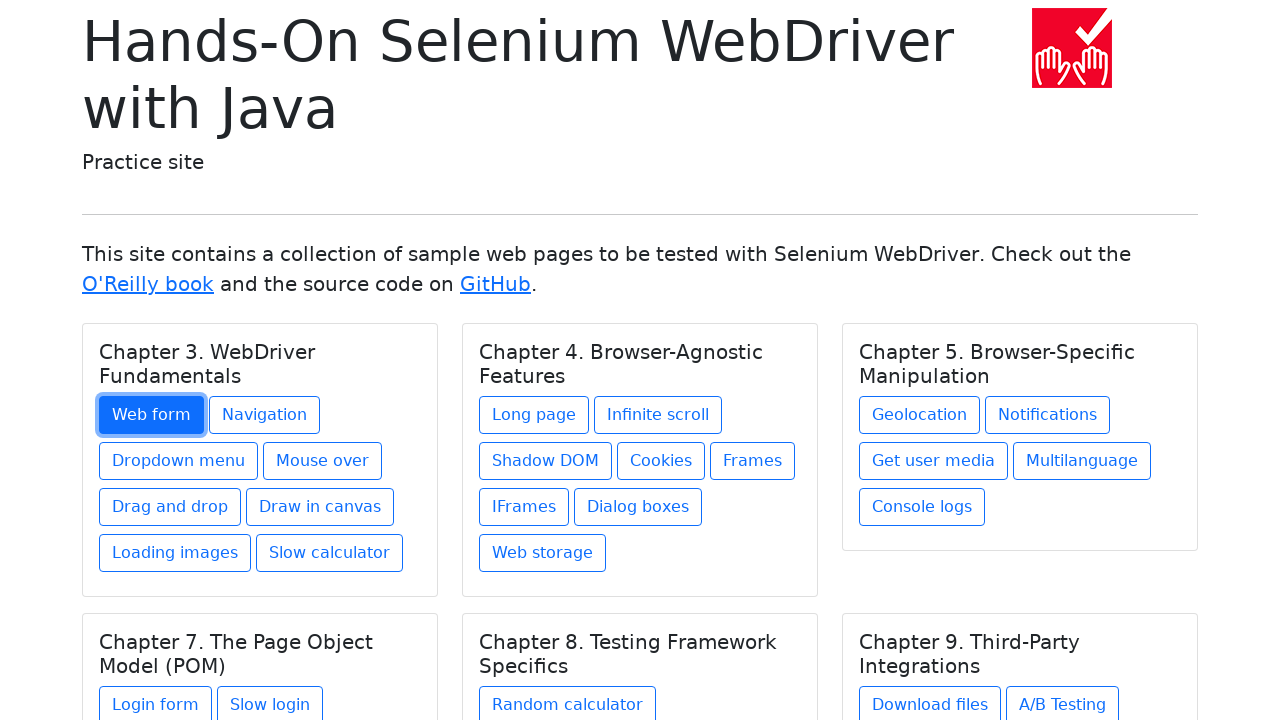

Captured new tab page object
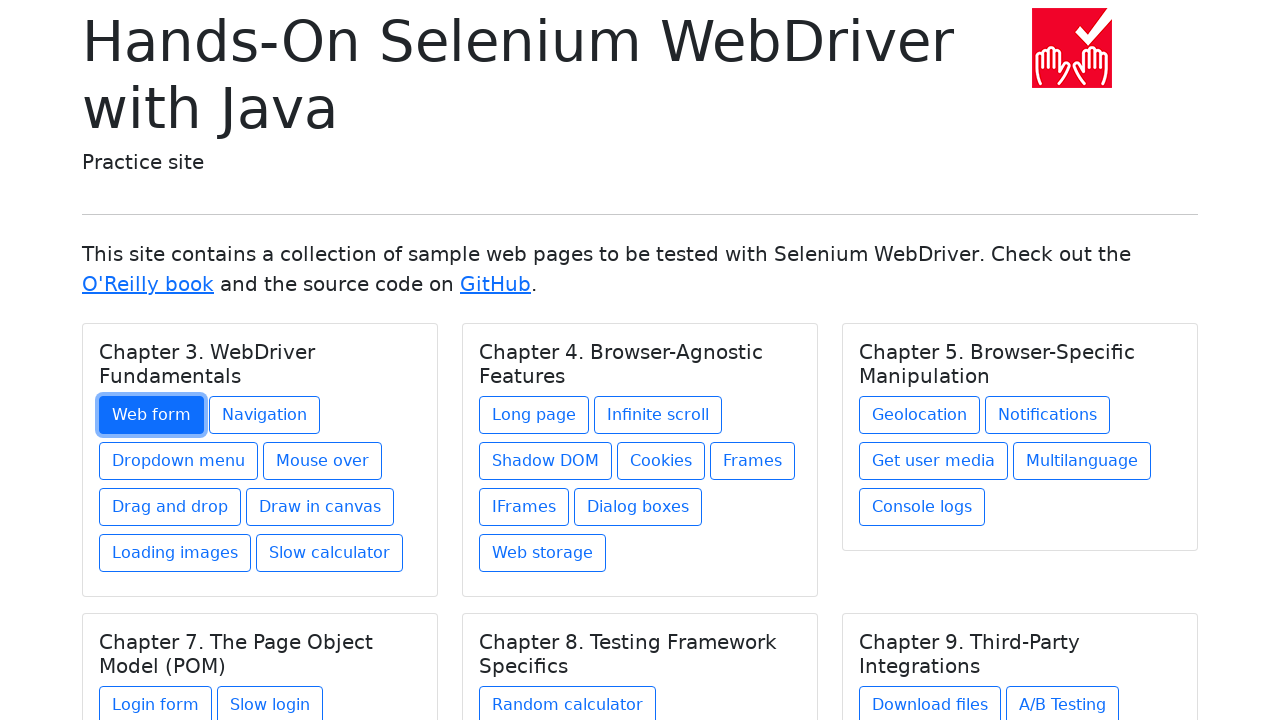

New tab page loaded completely
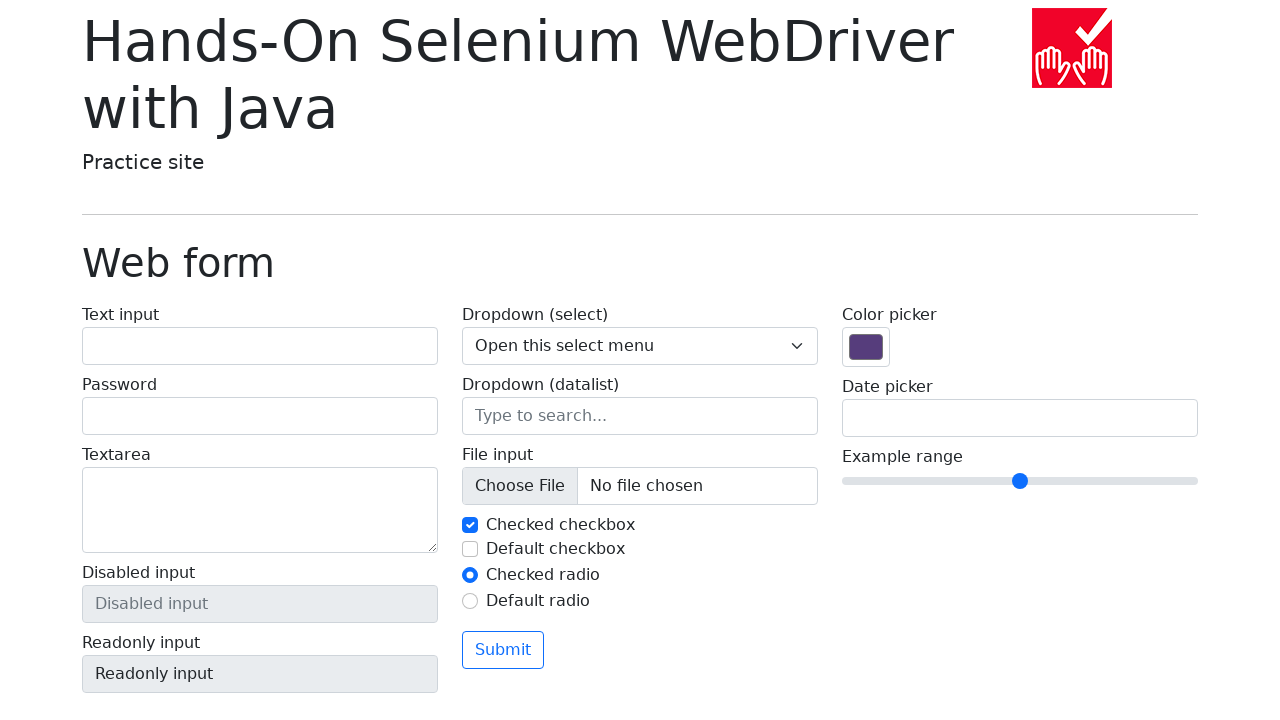

Filled text field with 'Hello Selenium' in new tab on #my-text-id
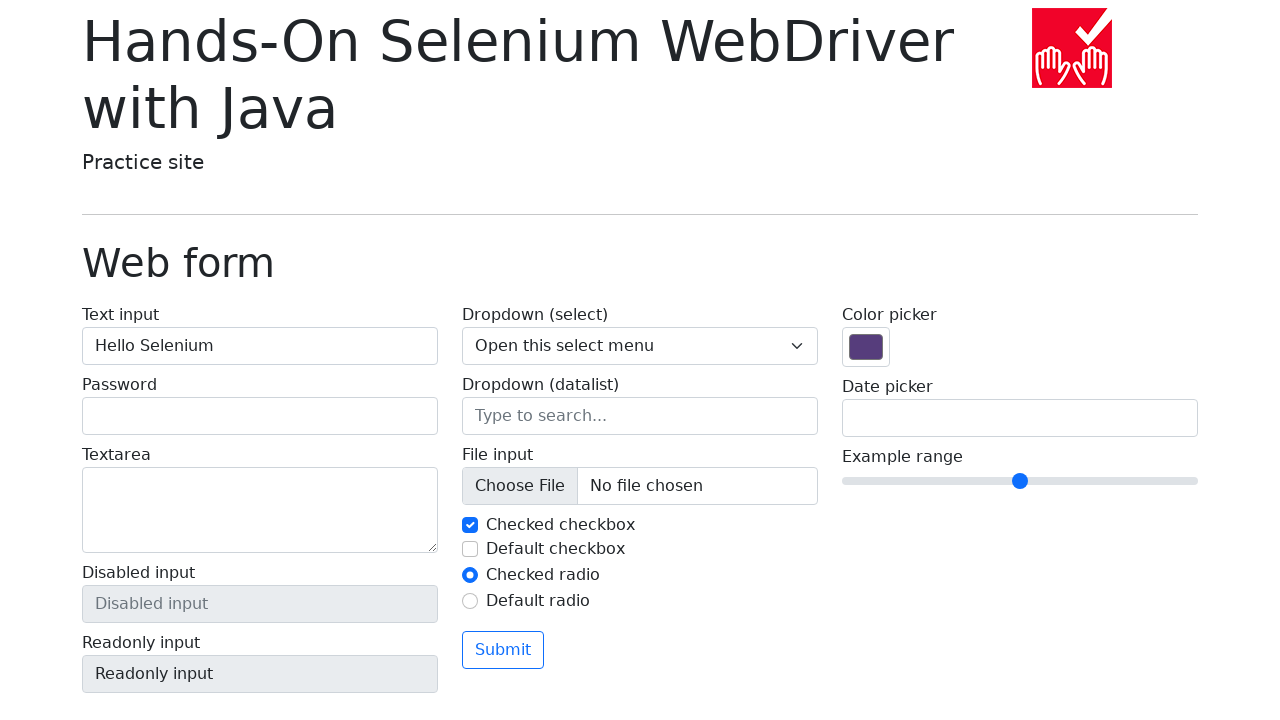

Switched back to original page
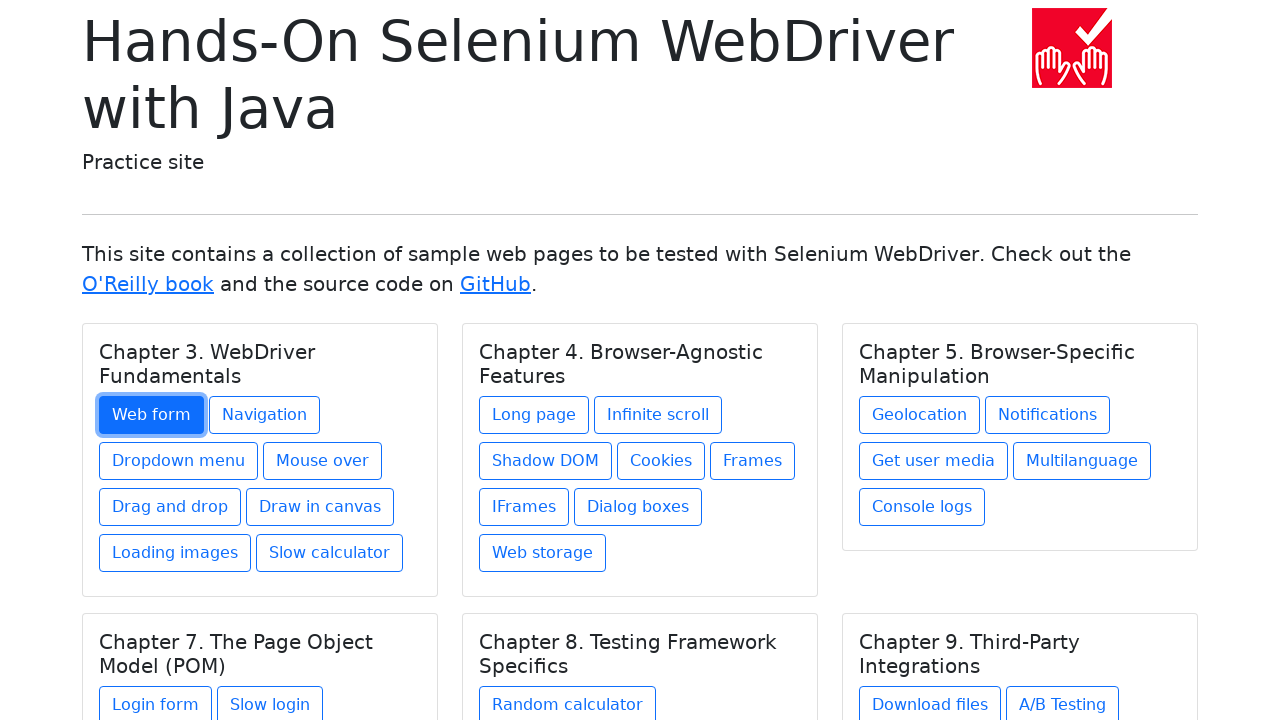

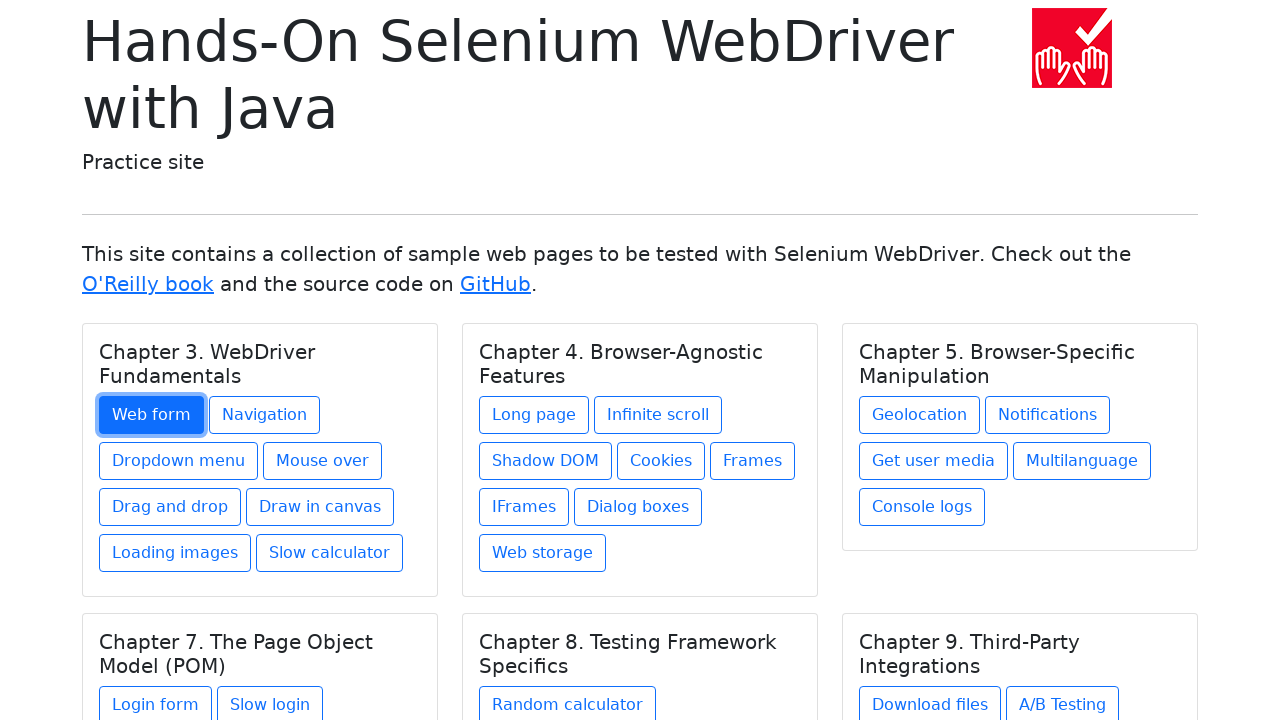